Tests clicking on a homepage link and verifying navigation to the correct URL

Starting URL: https://kristinek.github.io/site/examples/actions

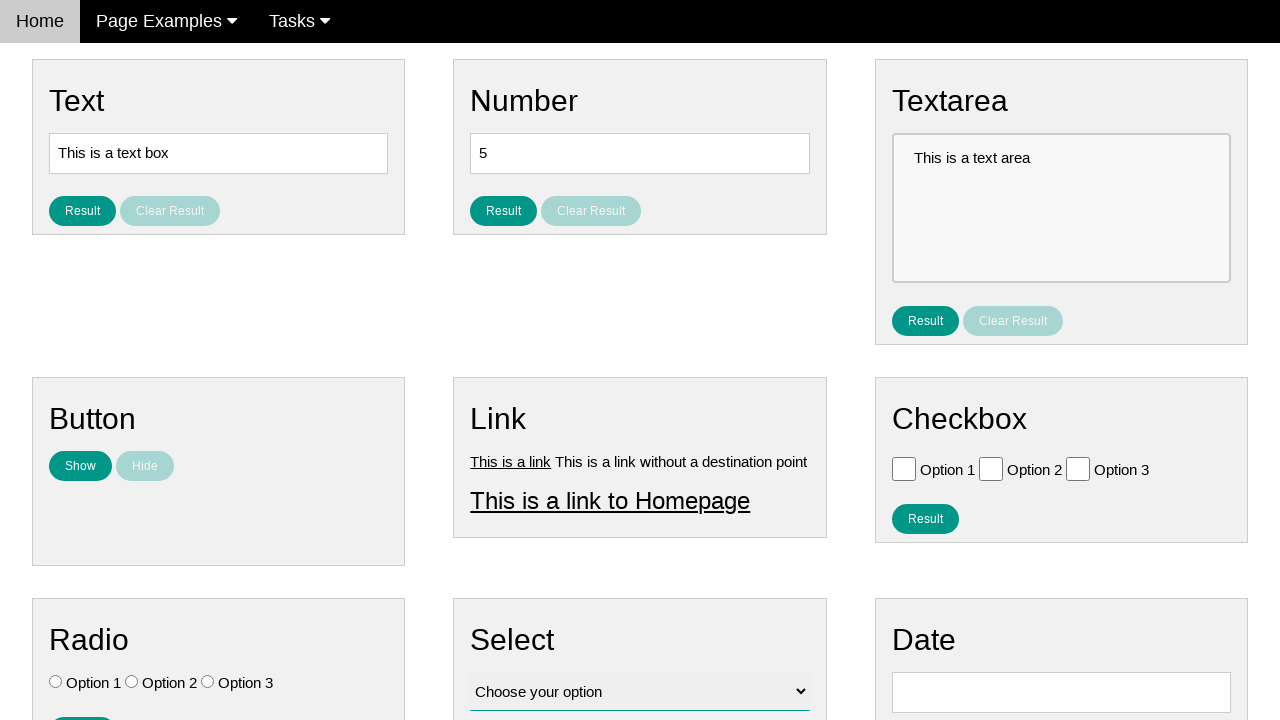

Verified current URL is the base URL (https://kristinek.github.io/site/examples/actions)
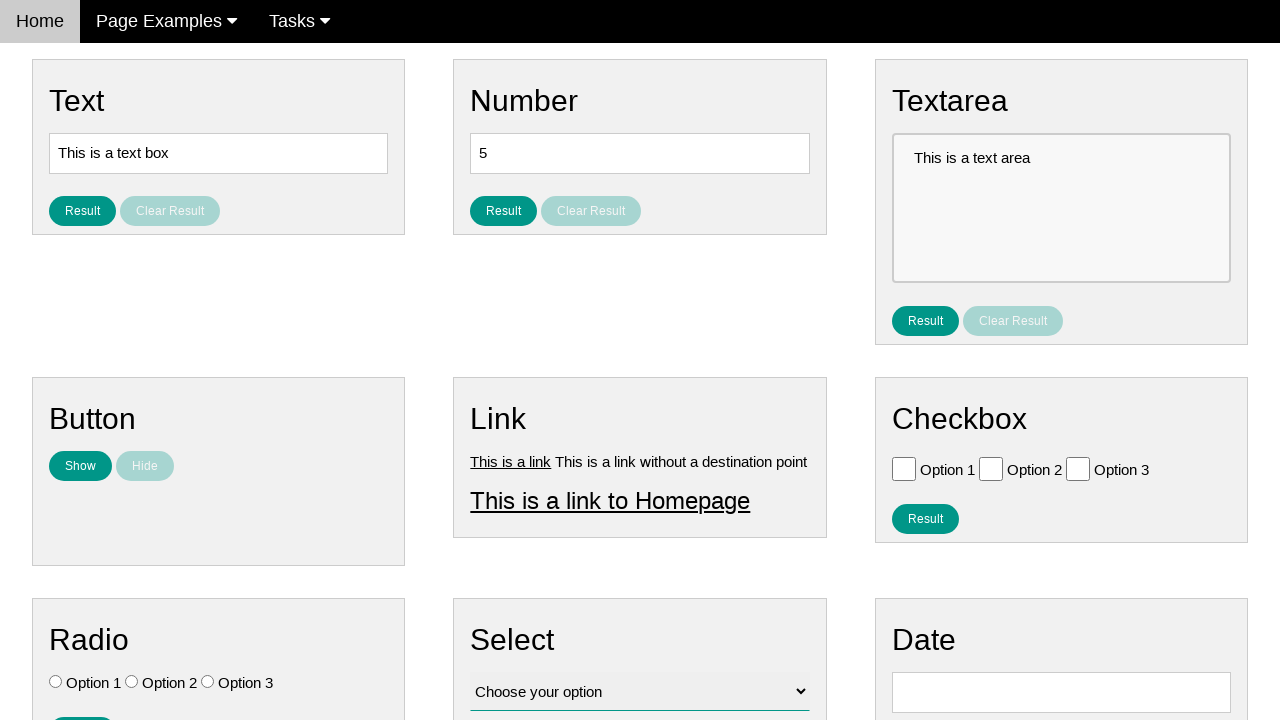

Clicked on homepage link at (610, 500) on #homepage_link
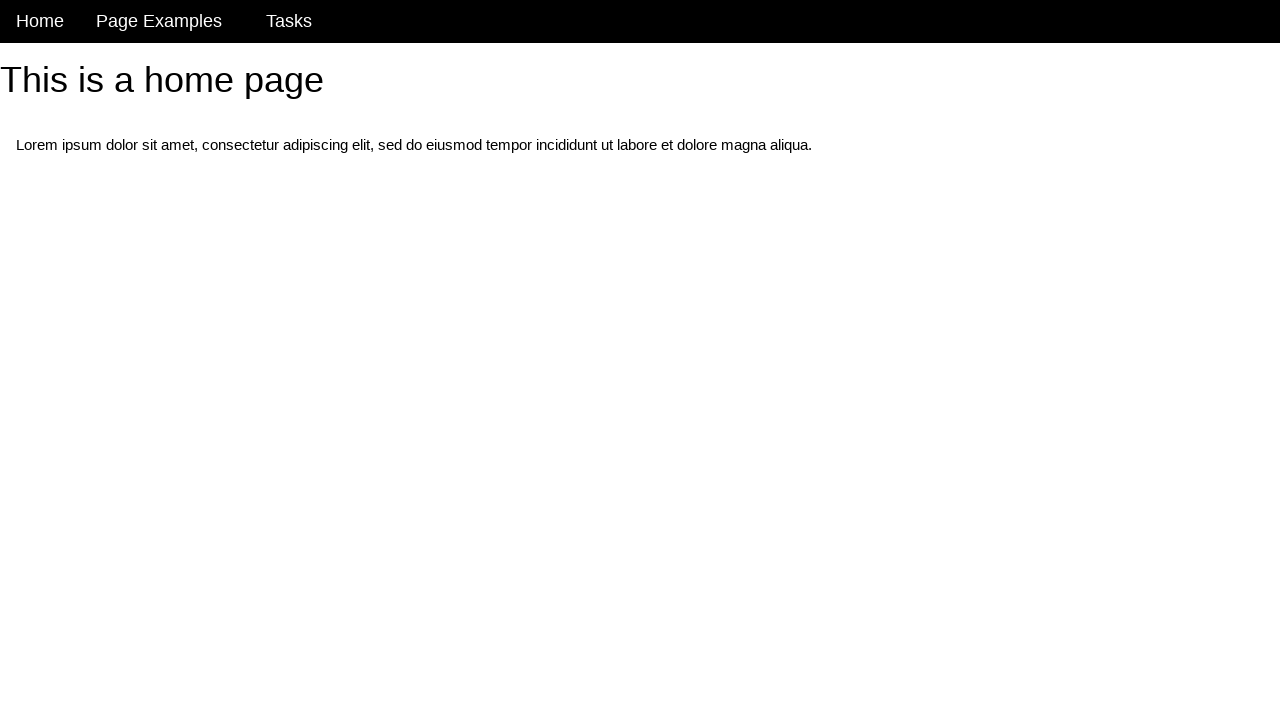

Waited for page navigation to complete (networkidle)
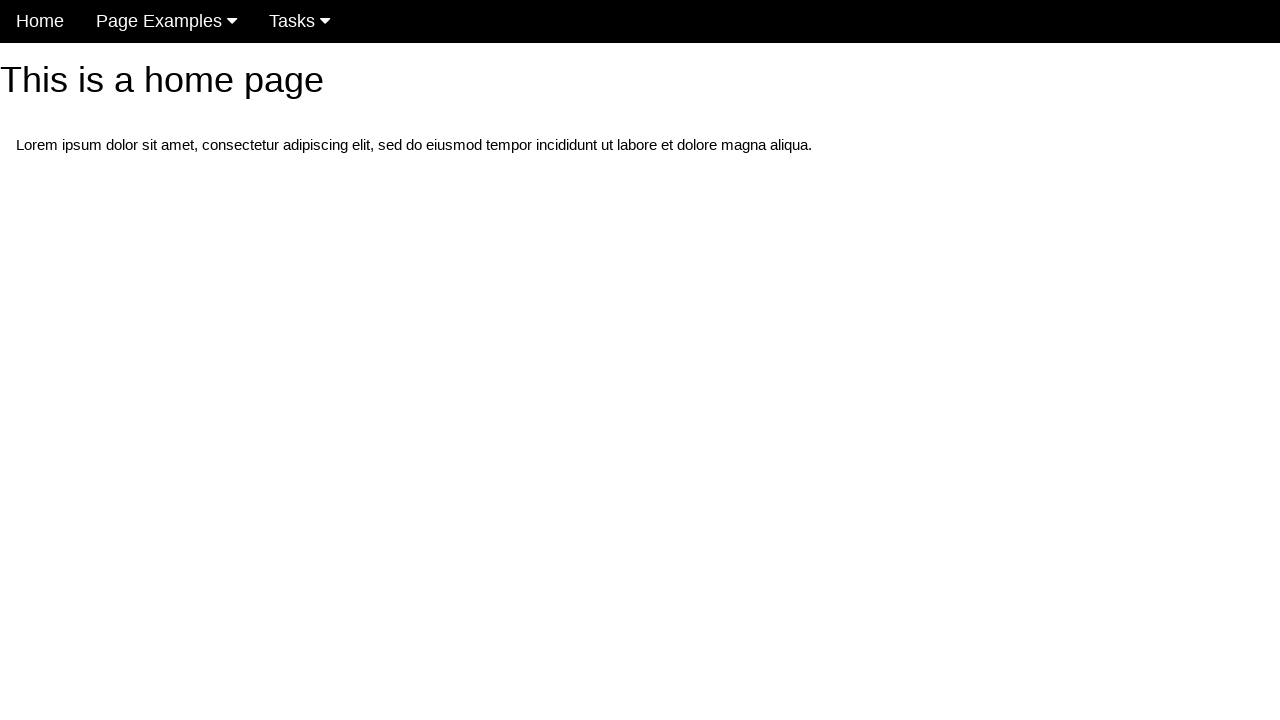

Verified current URL is not the base URL
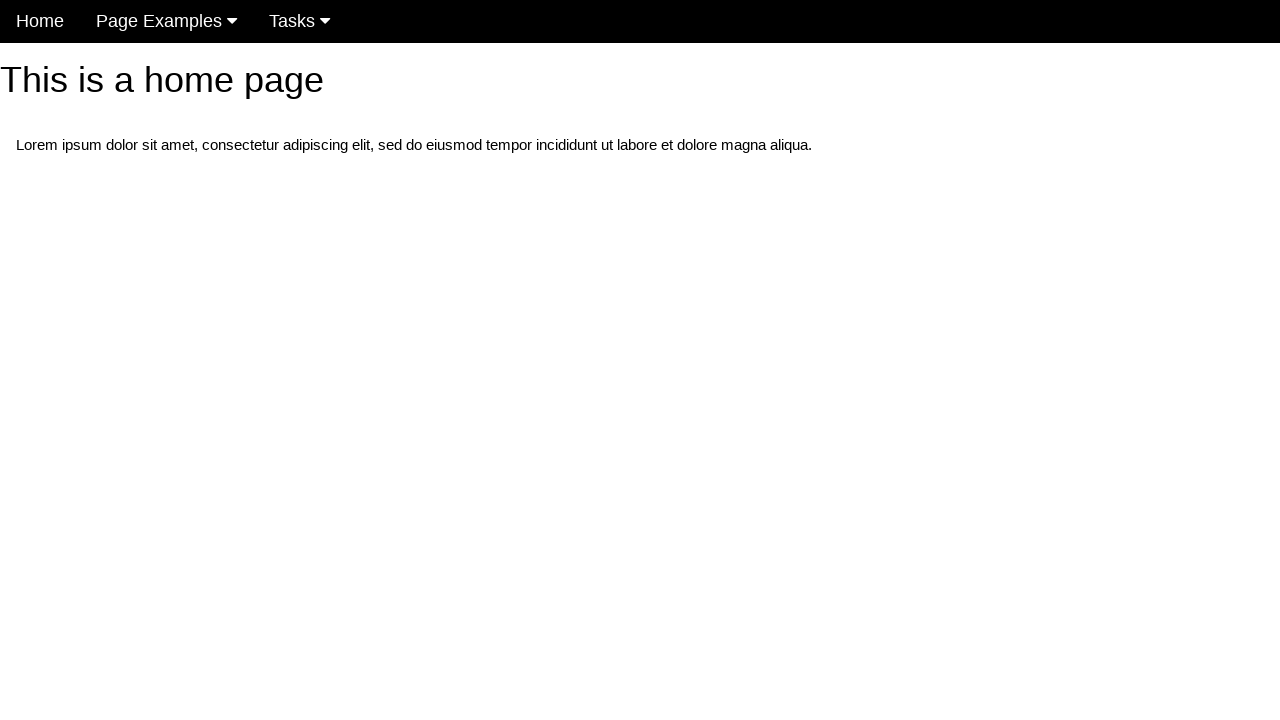

Verified current URL is the homepage (https://kristinek.github.io/site/)
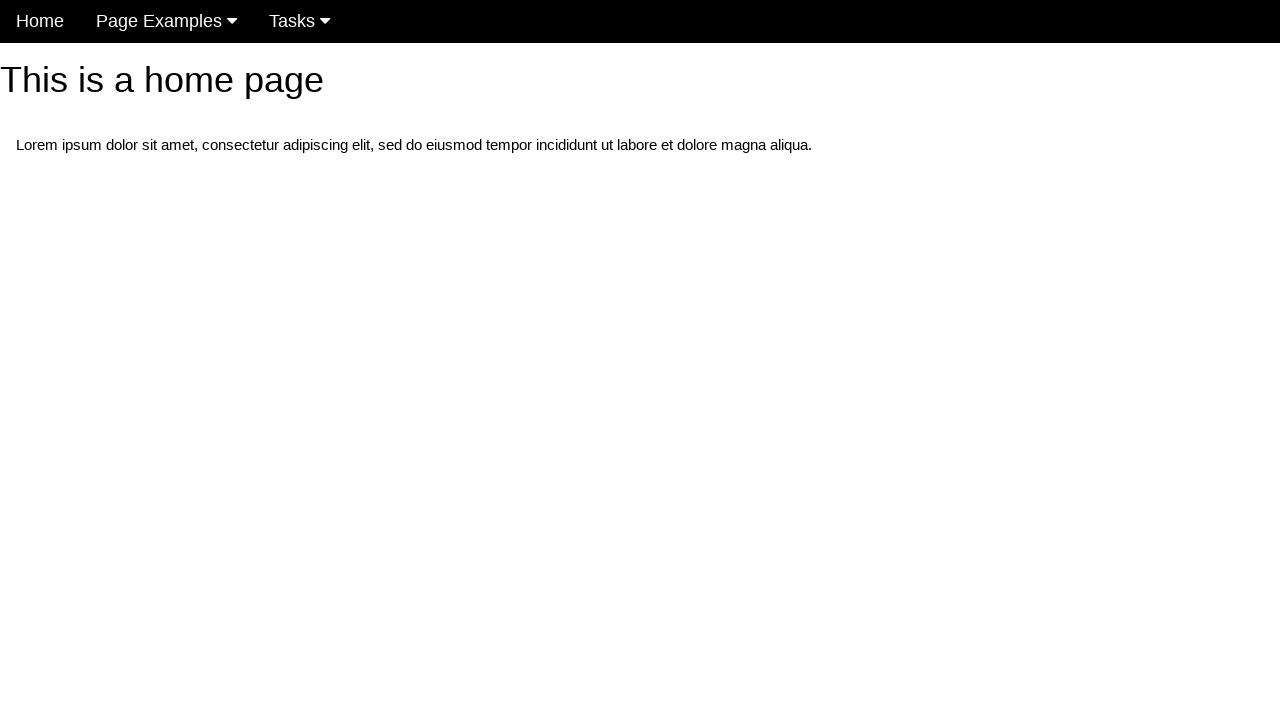

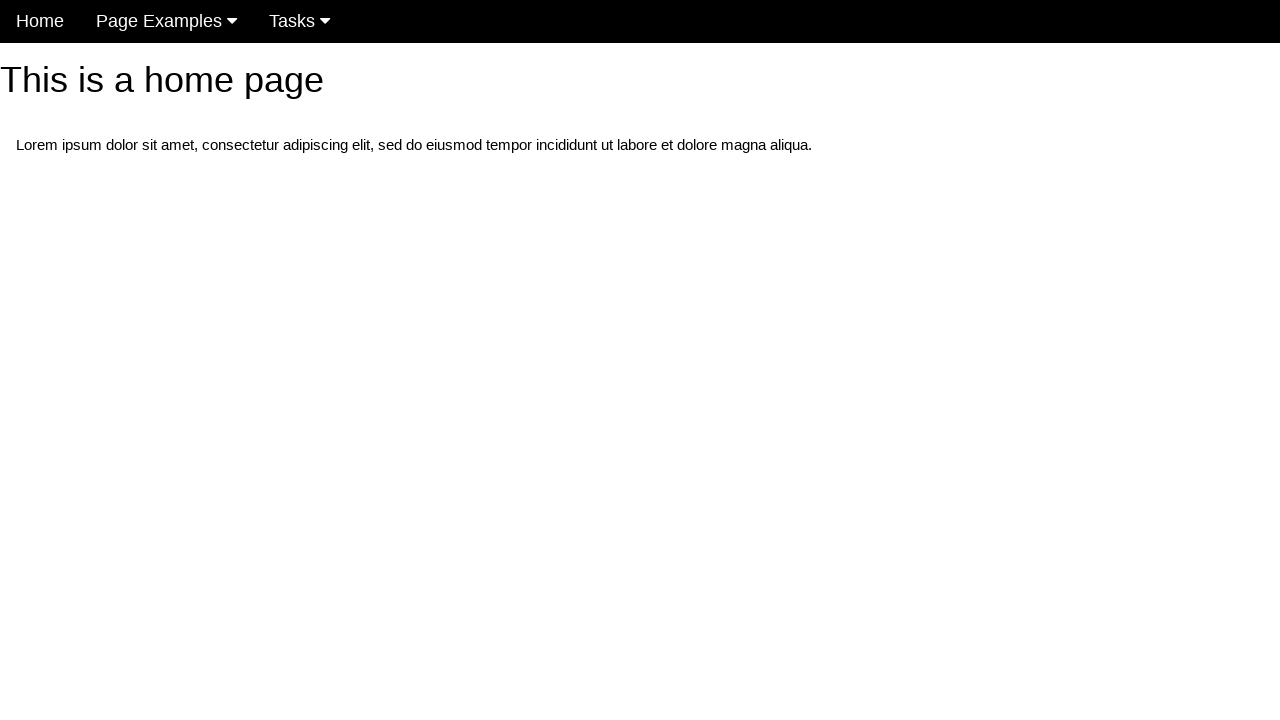